Navigates to a webpage and performs auto-scrolling to load all content on the page, scrolling from top to bottom and back to top

Starting URL: http://www.yinwang.org/

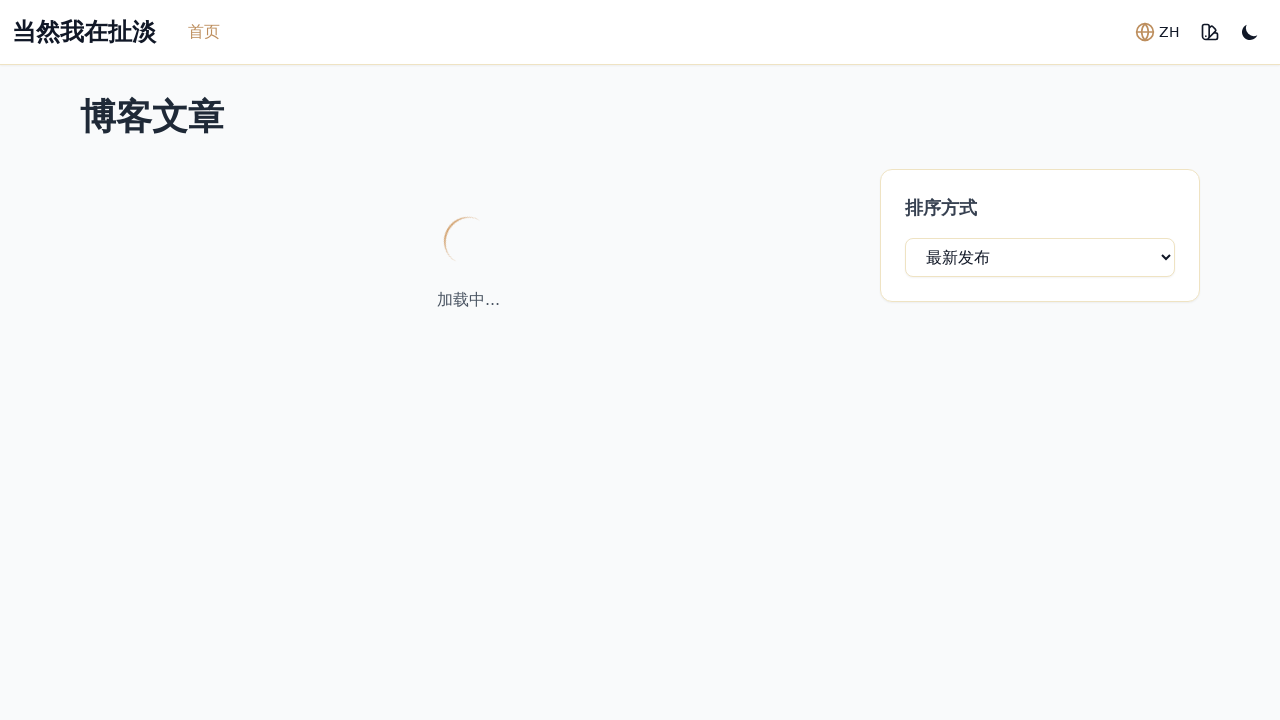

Navigated to http://www.yinwang.org/
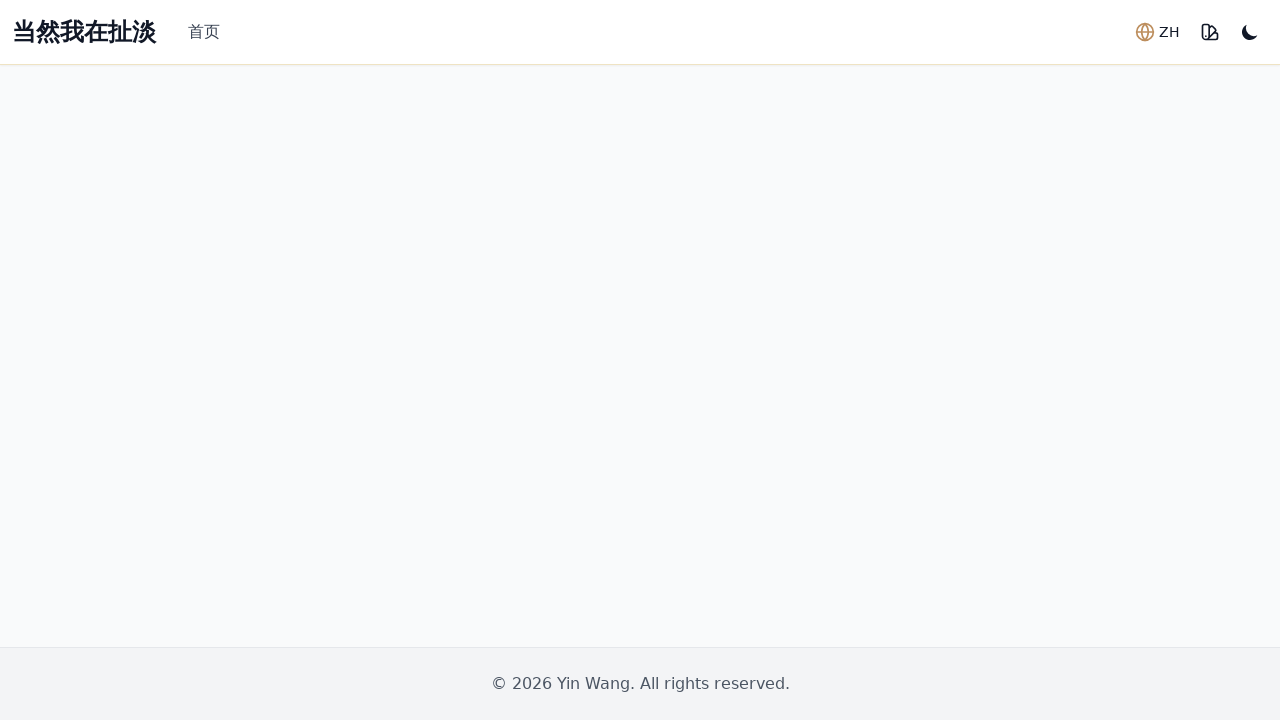

Auto-scrolled through entire page from top to bottom and back to top to load all lazy-loaded content
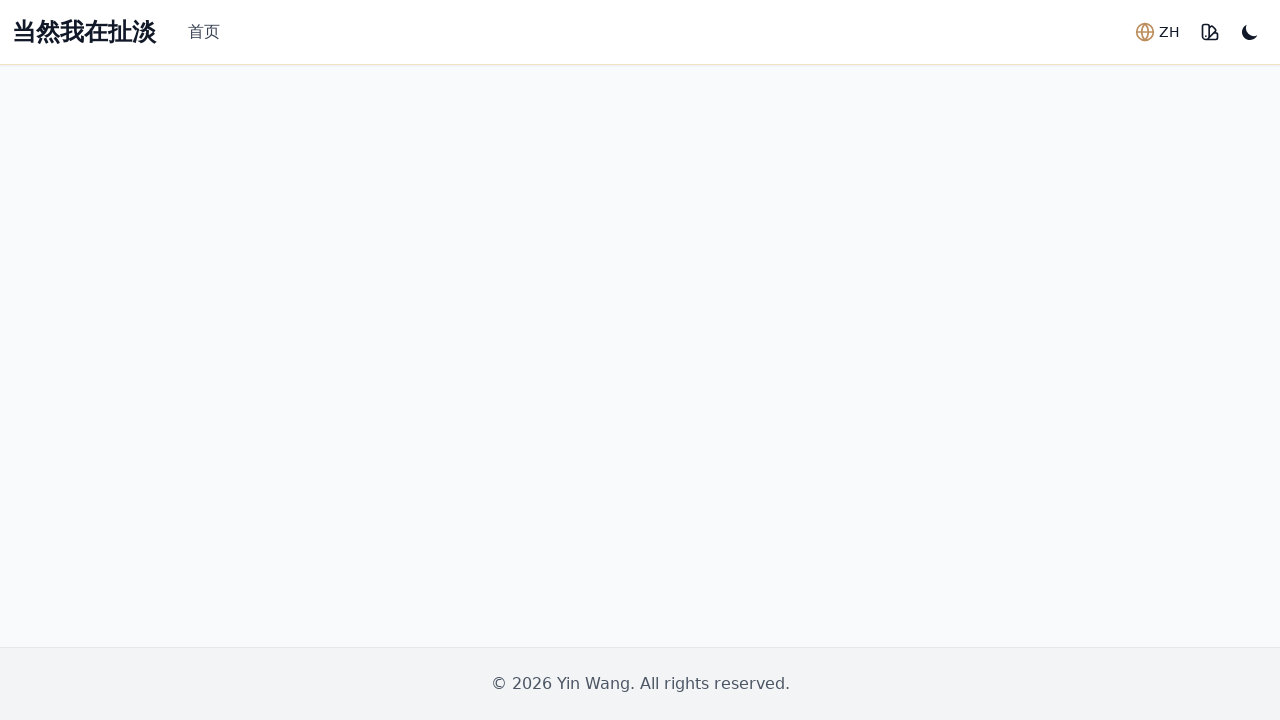

Page stabilized after scrolling - network idle state reached
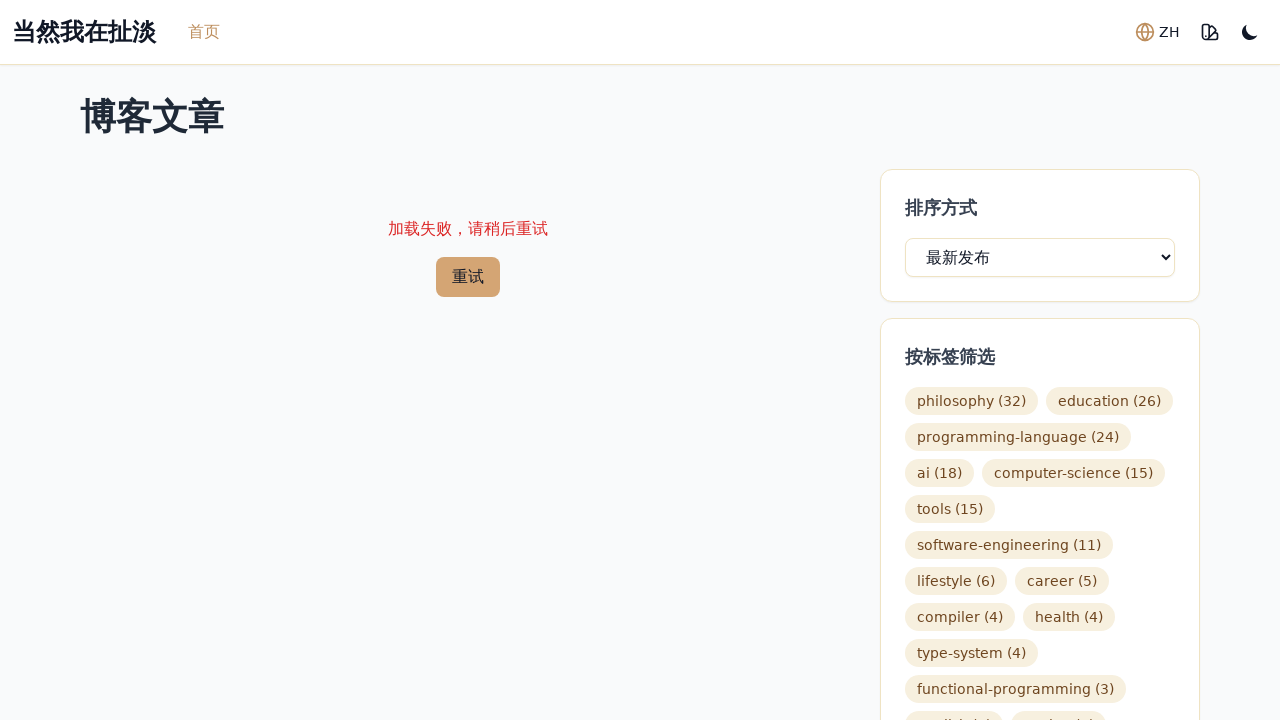

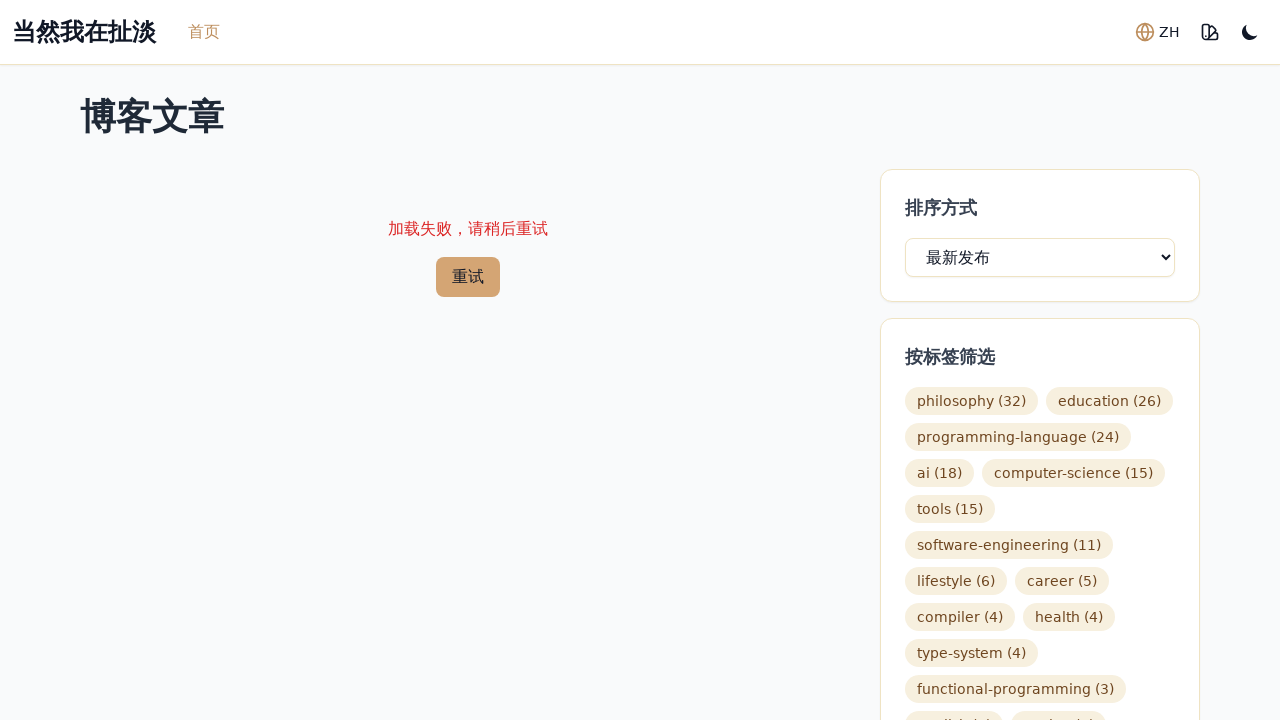